Tests timer alert functionality by clicking a button that triggers a delayed alert and then handling the alert dialog

Starting URL: https://demoqa.com/alerts

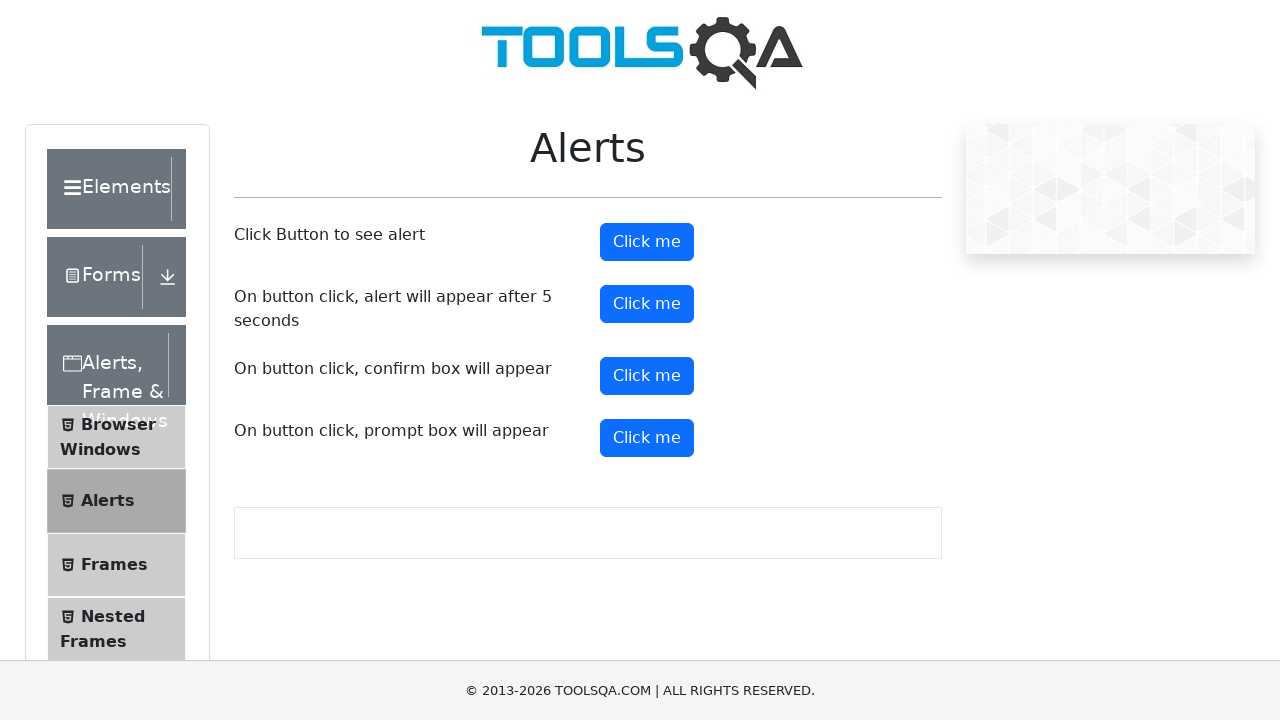

Clicked the timer alert button at (647, 304) on #timerAlertButton
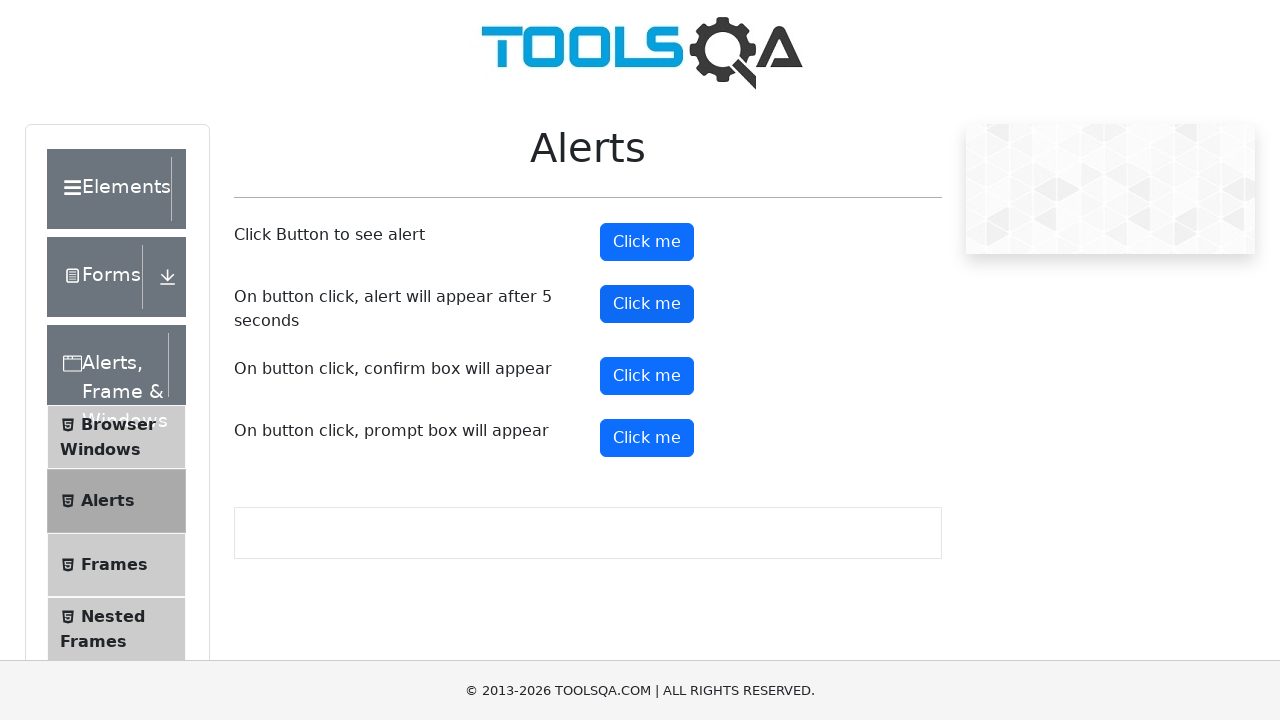

Set up dialog event listener
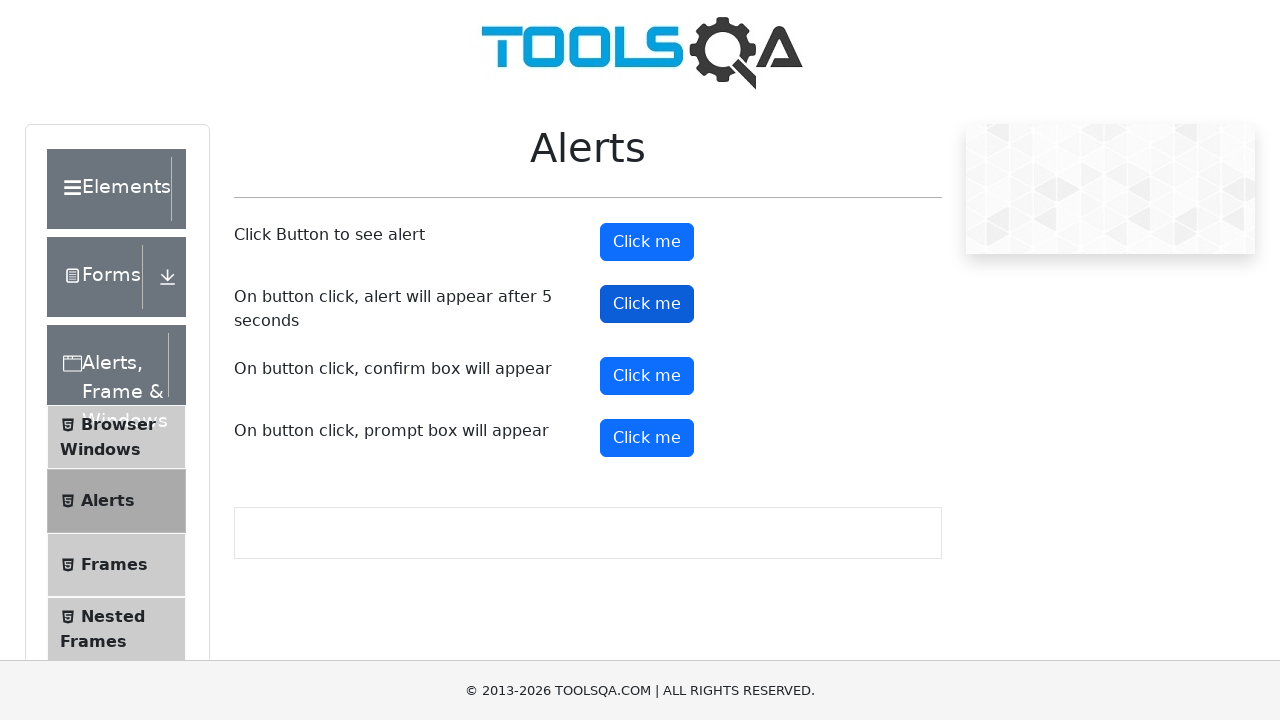

Waited 5.5 seconds for timer alert to appear and be handled
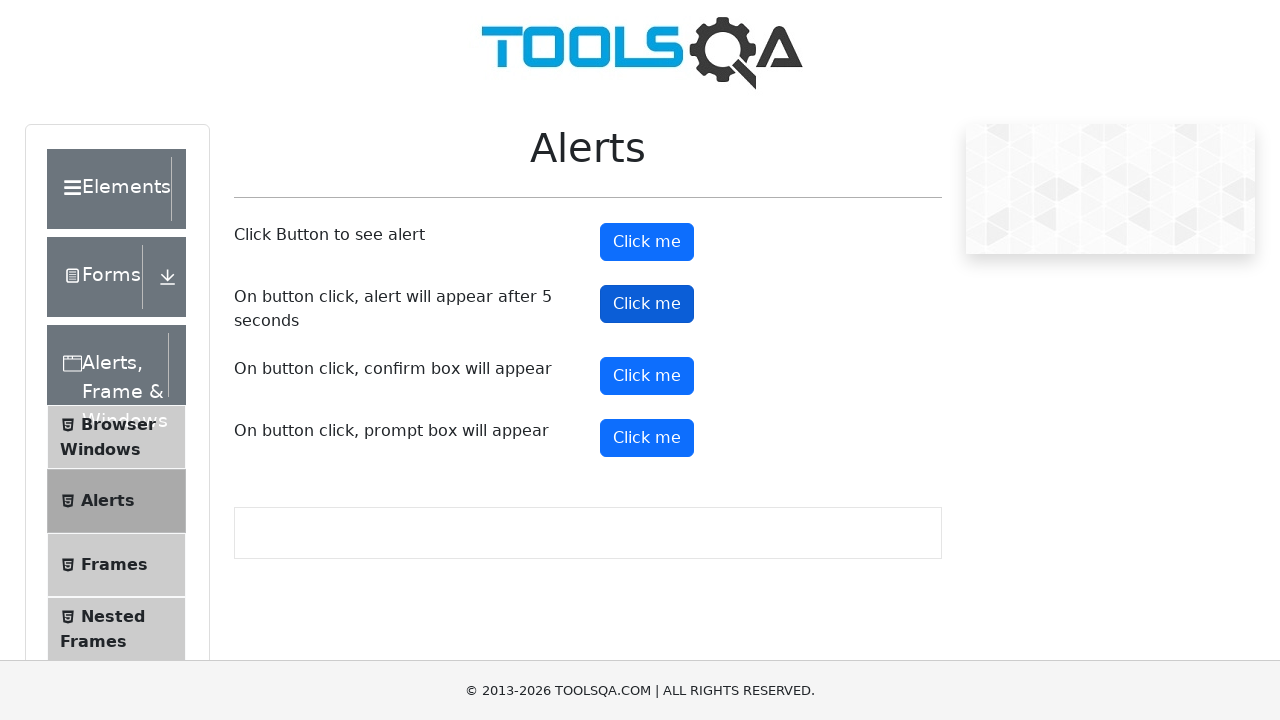

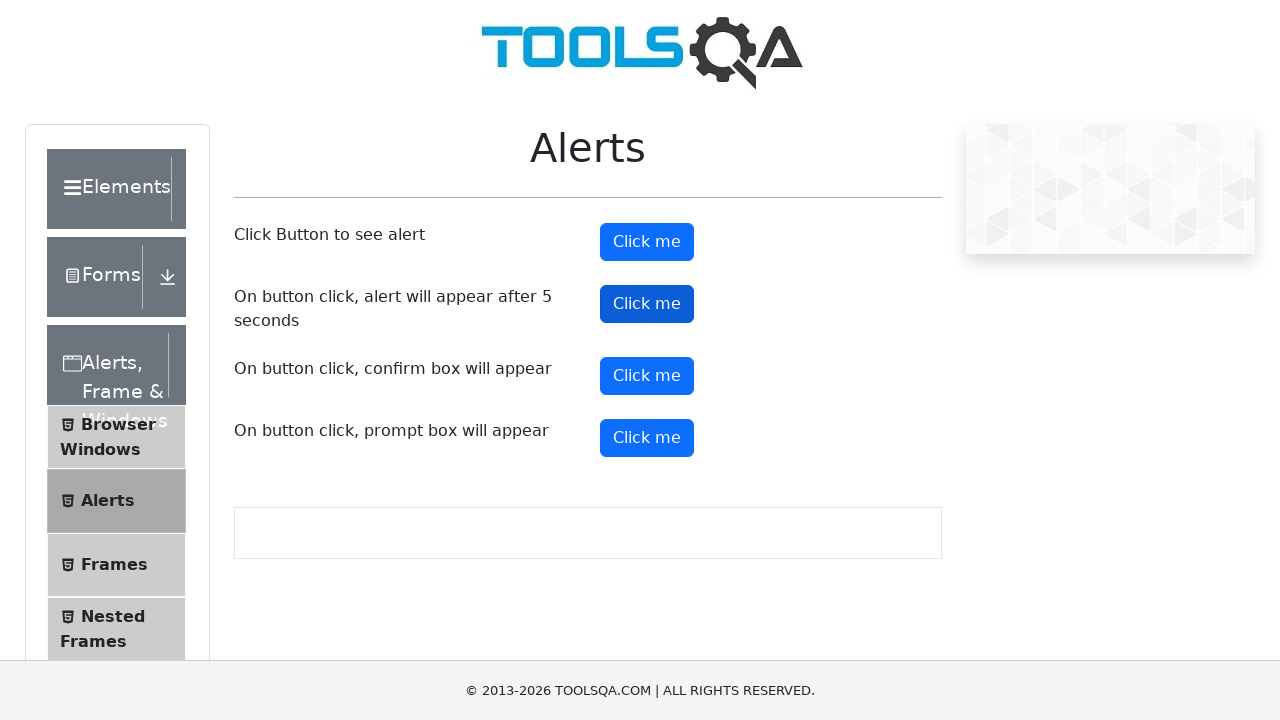